Tests that clicking the Due column header sorts the numeric values in ascending order by clicking once and verifying the column data is sorted correctly.

Starting URL: http://the-internet.herokuapp.com/tables

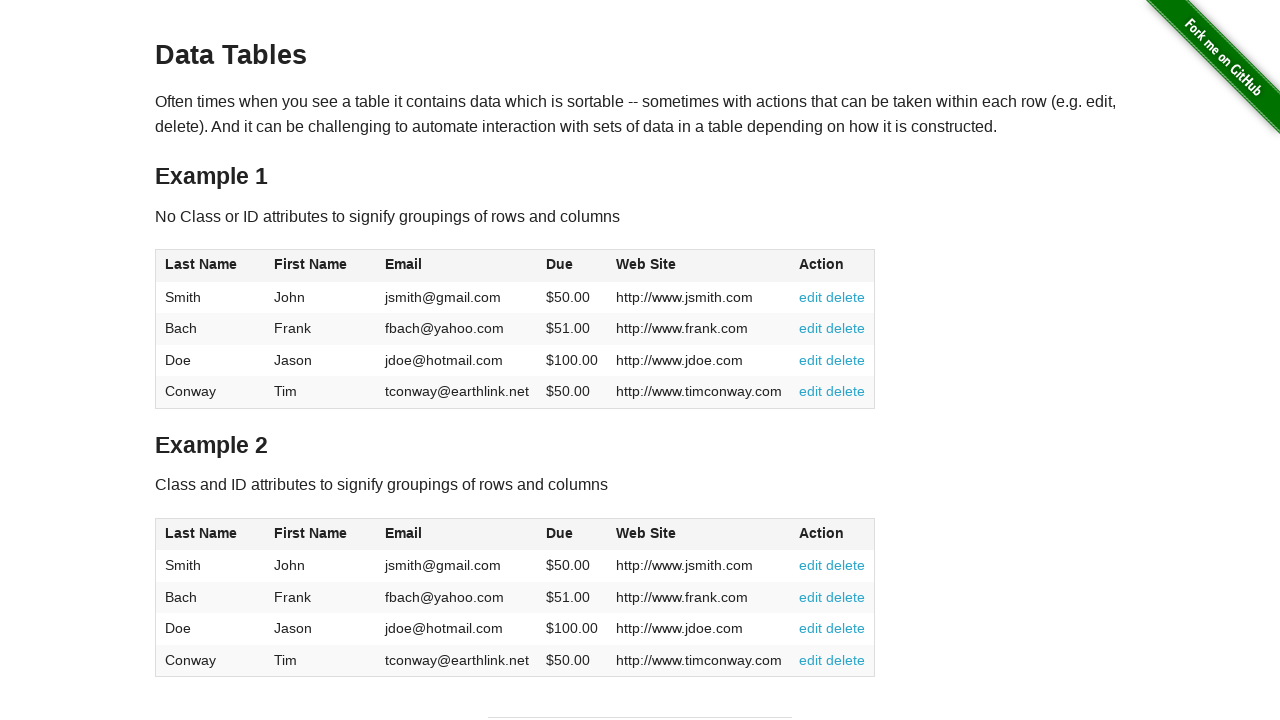

Clicked Due column header to sort in ascending order at (572, 266) on #table1 thead tr th:nth-of-type(4)
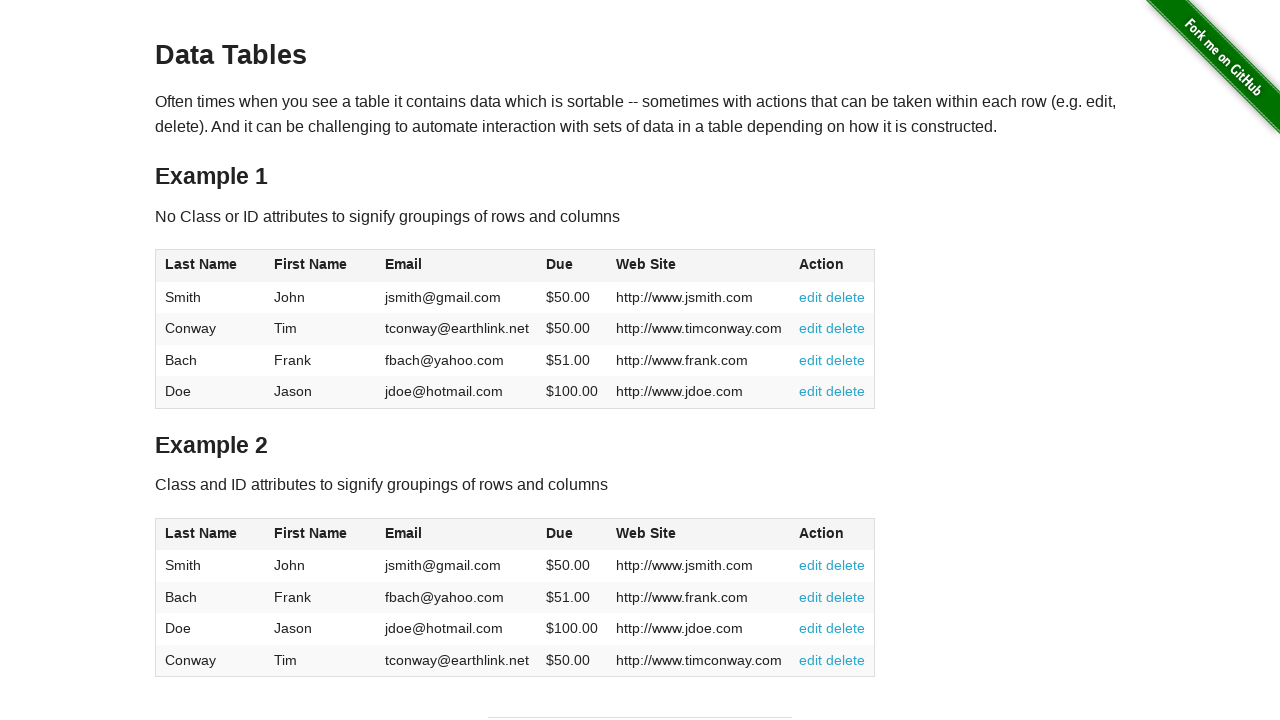

Verified table loaded with numeric values in Due column
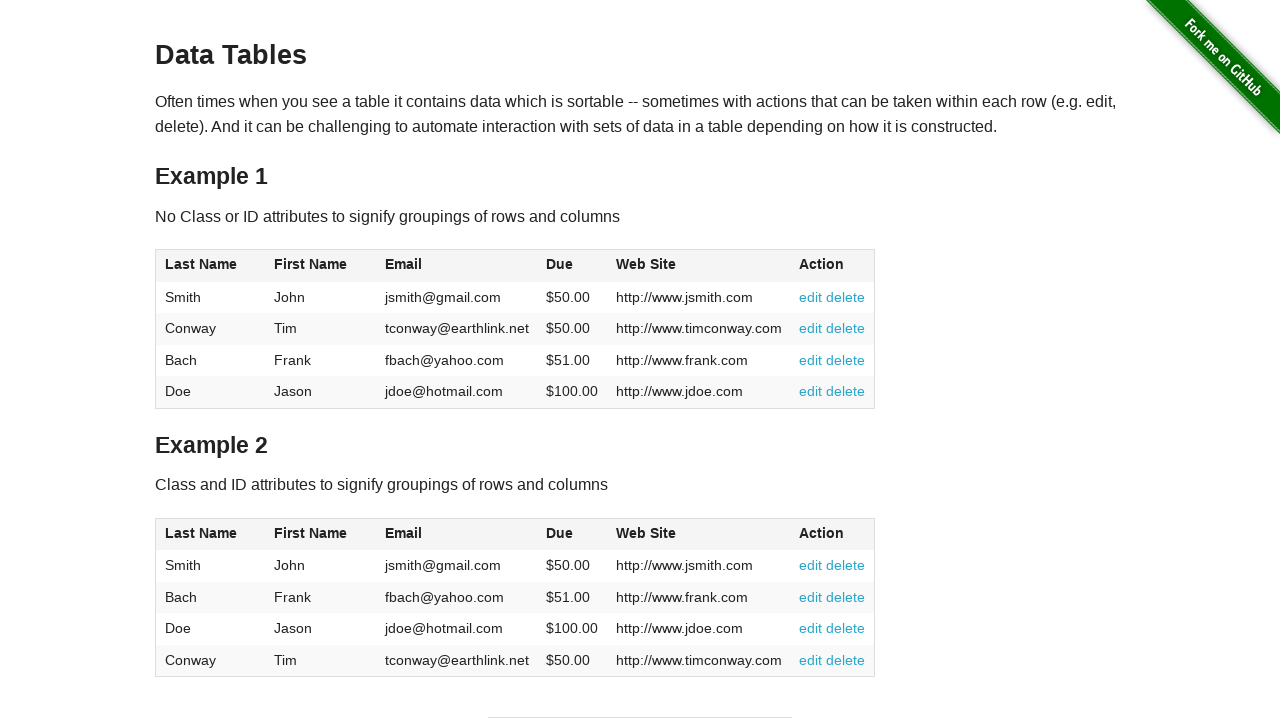

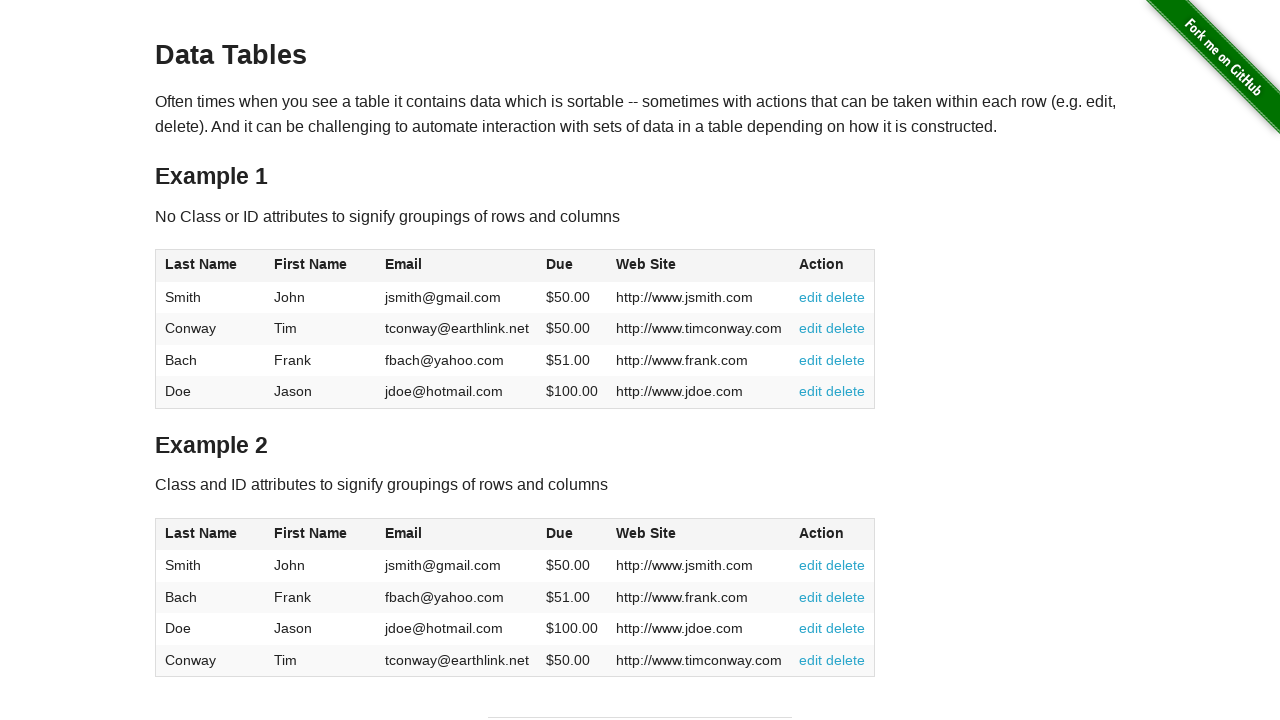